Navigates to GitHub homepage and verifies the page title contains 'GitHub'

Starting URL: https://github.com

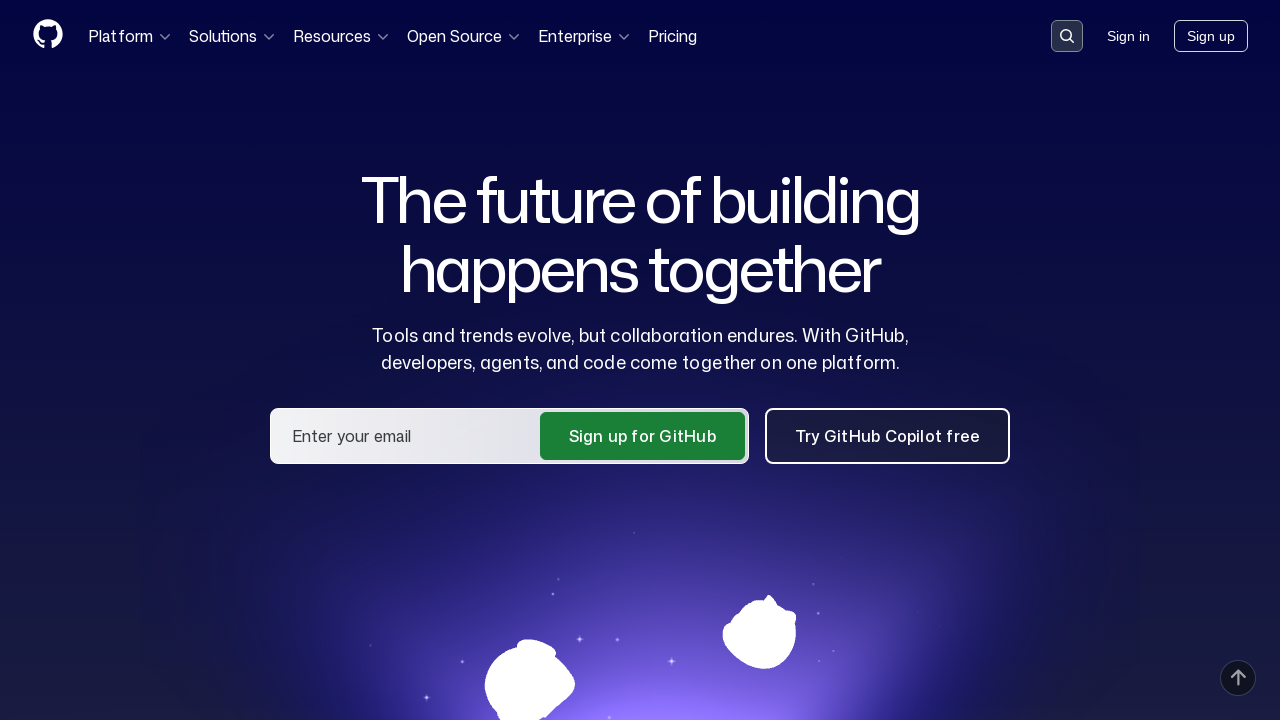

Navigated to GitHub homepage at https://github.com
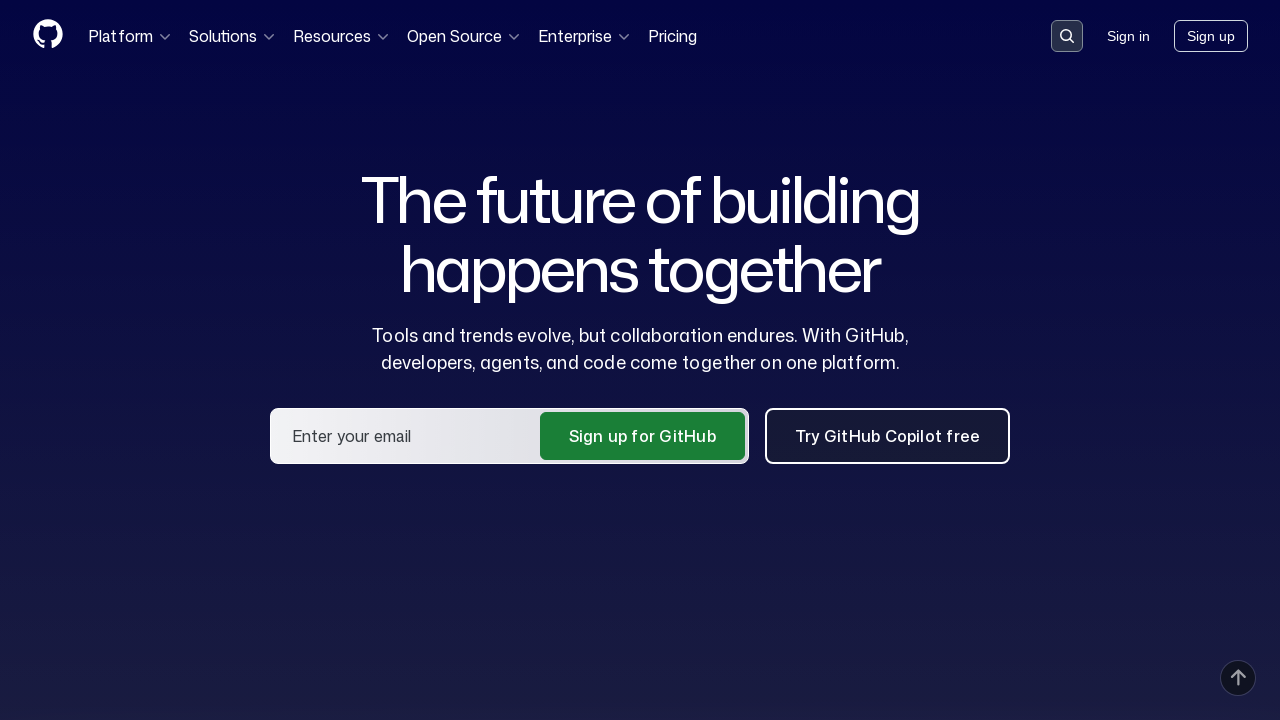

Verified that page title contains 'GitHub'
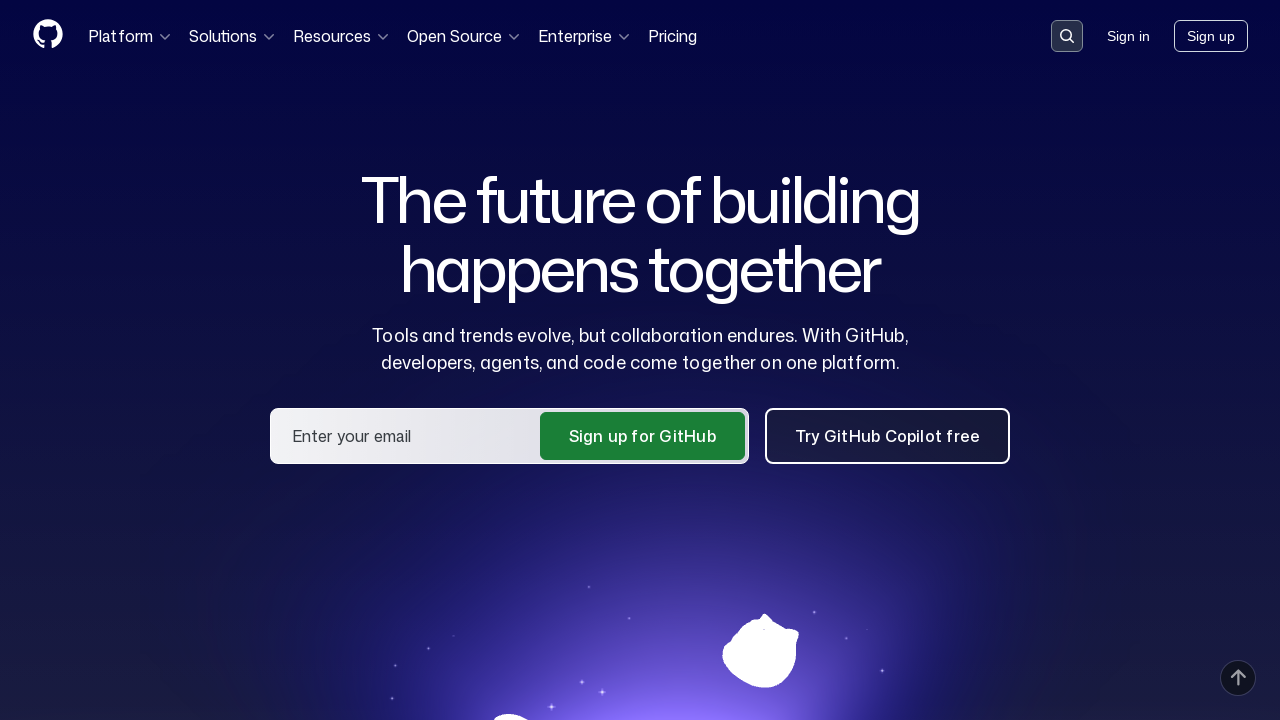

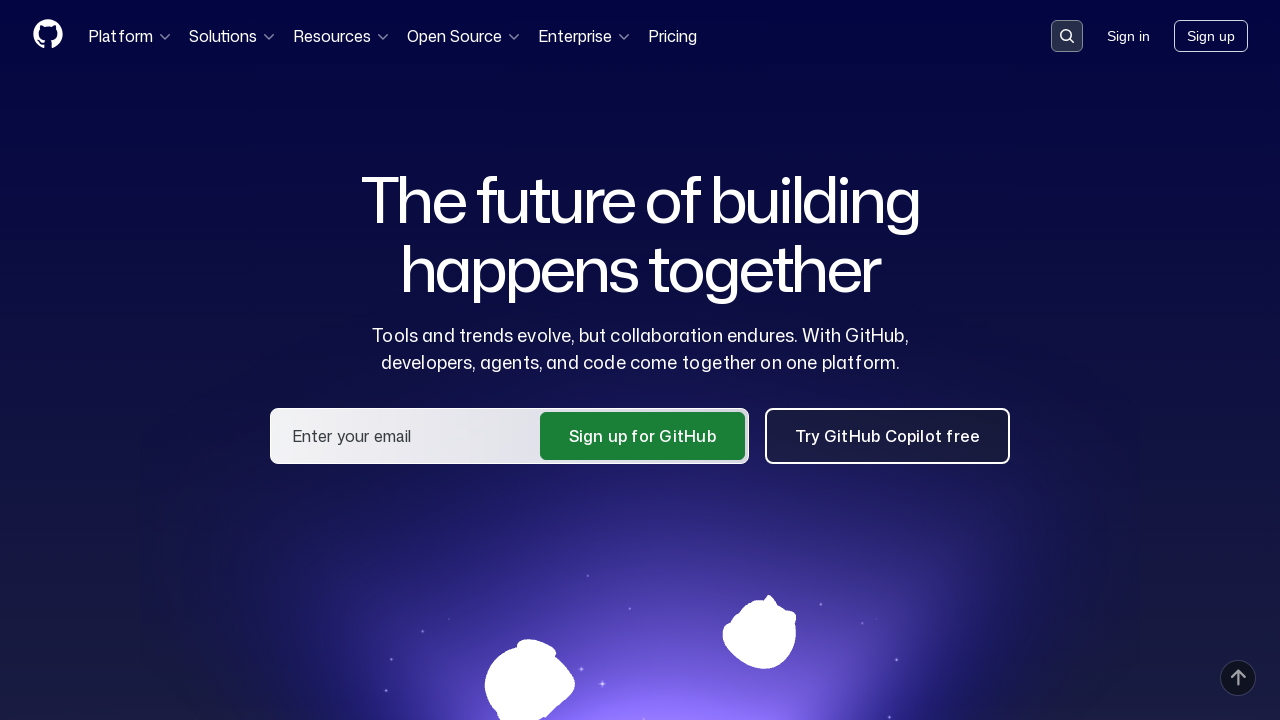